Navigates to MyGov India homepage and retrieves the page title and current URL

Starting URL: https://www.mygov.in/

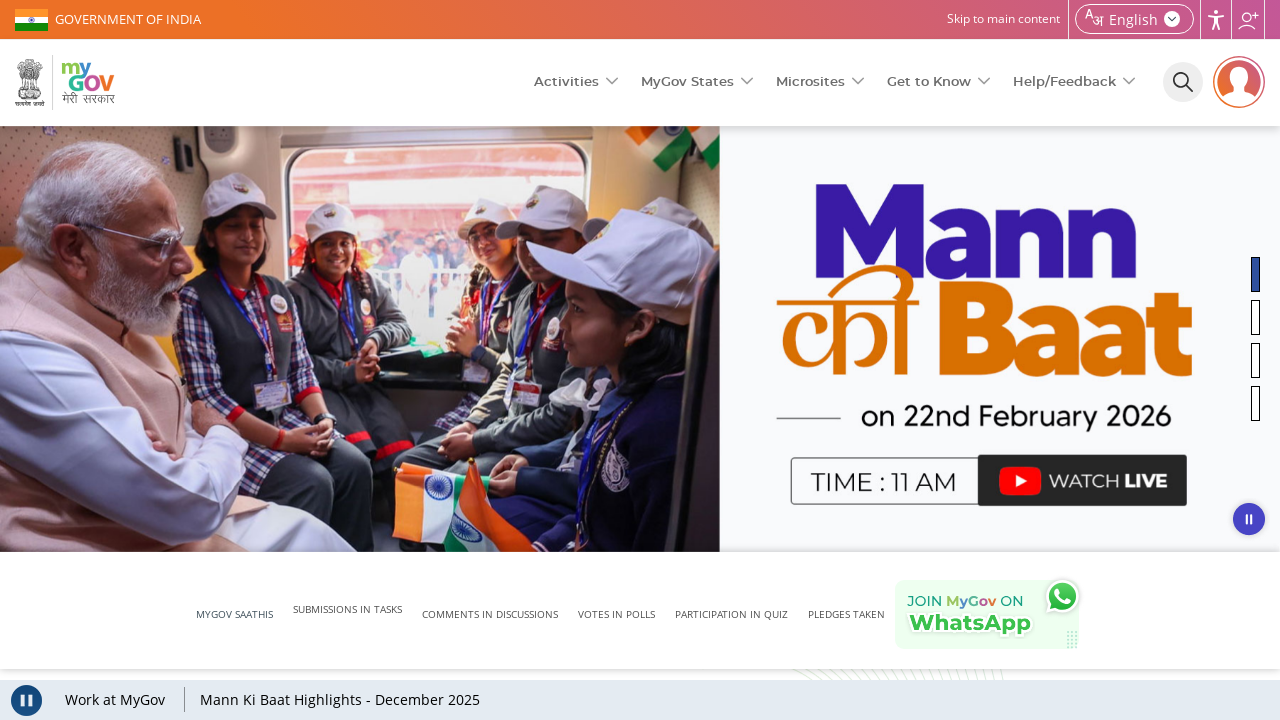

Waited for page to load (domcontentloaded)
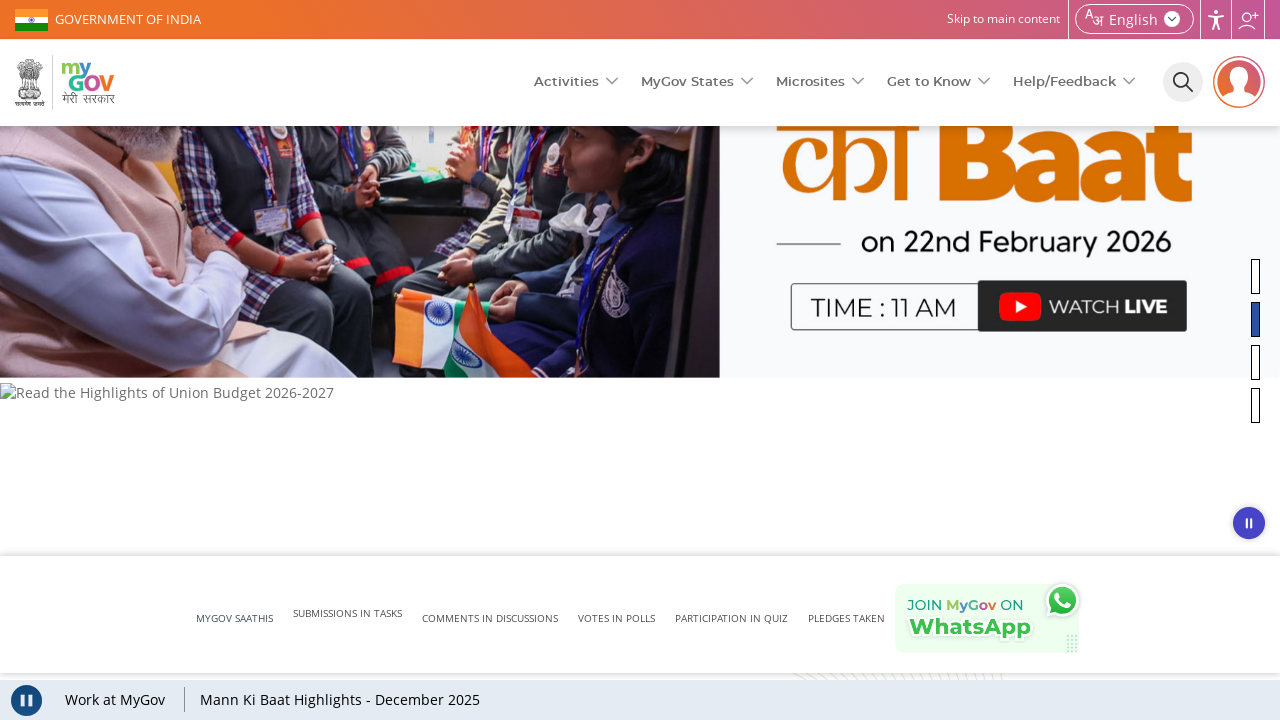

Retrieved page title: MyGov.in | MyGov: A Platform for Citizen Engagement towards Good Governance in India
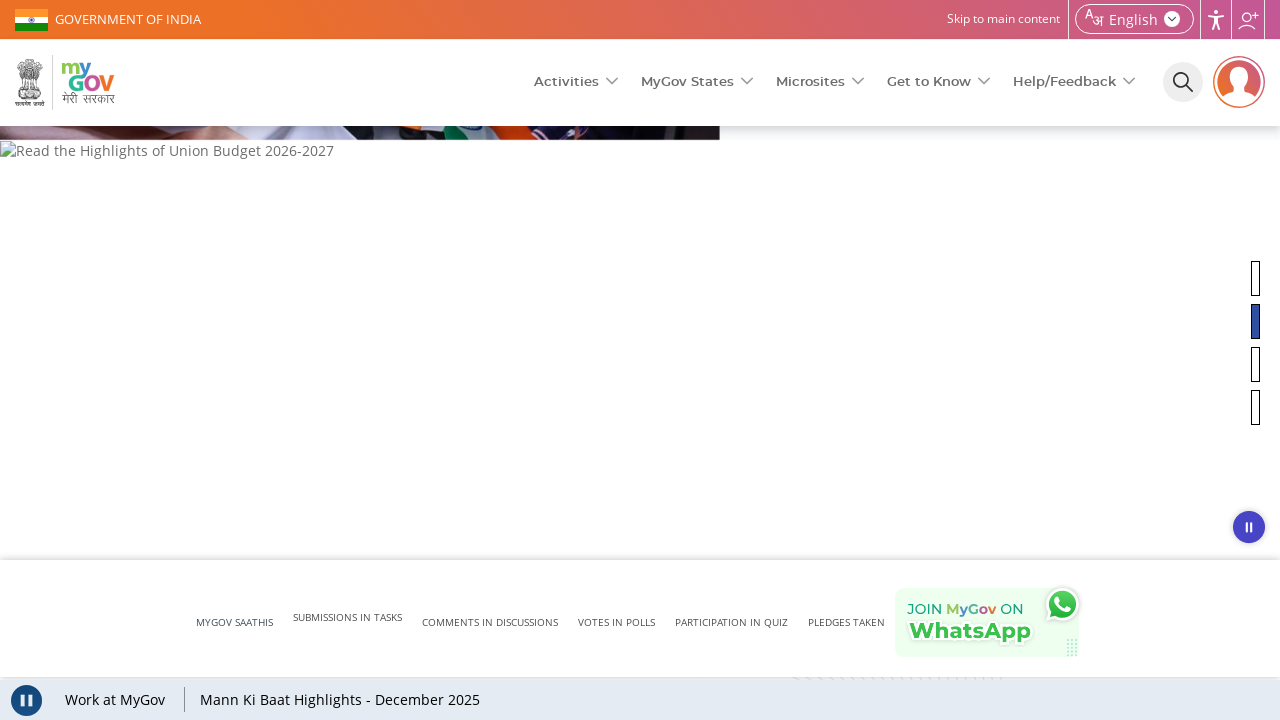

Retrieved current URL: https://www.mygov.in/
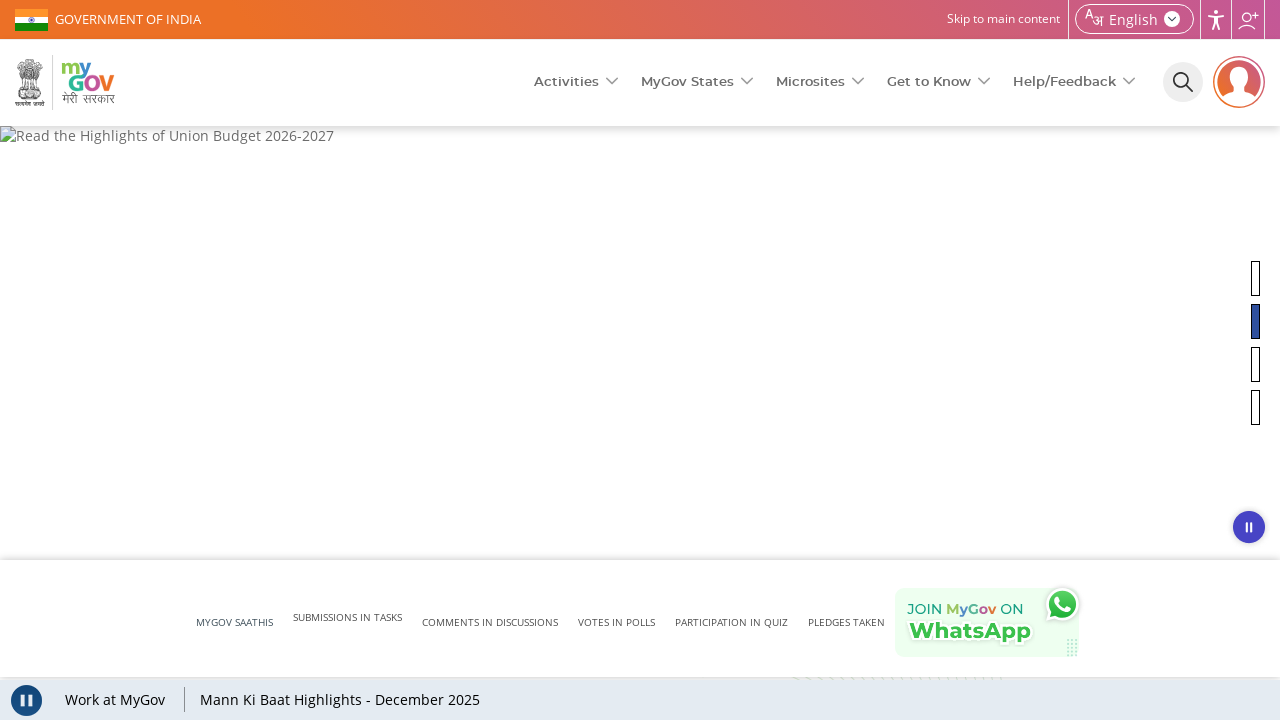

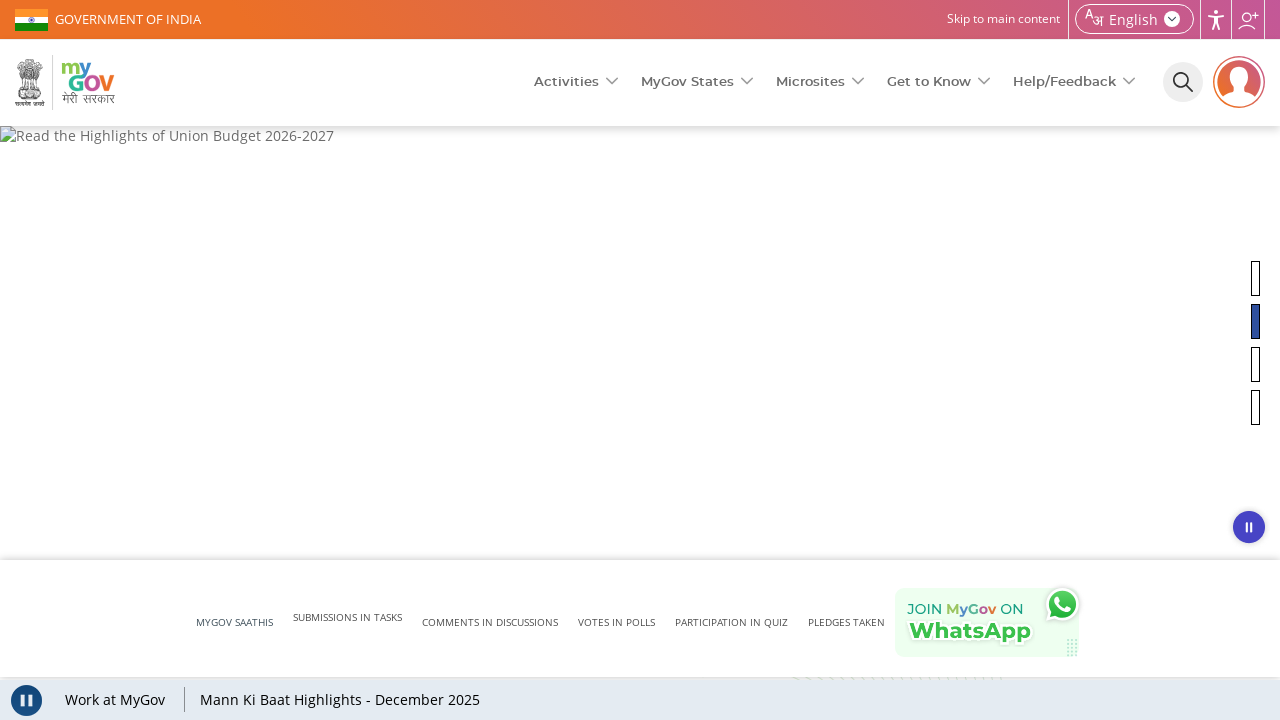